Tests navigation to the My Account page by clicking the My Account link in the navigation bar and verifying the page title loads correctly.

Starting URL: https://alchemy.hguy.co/lms/

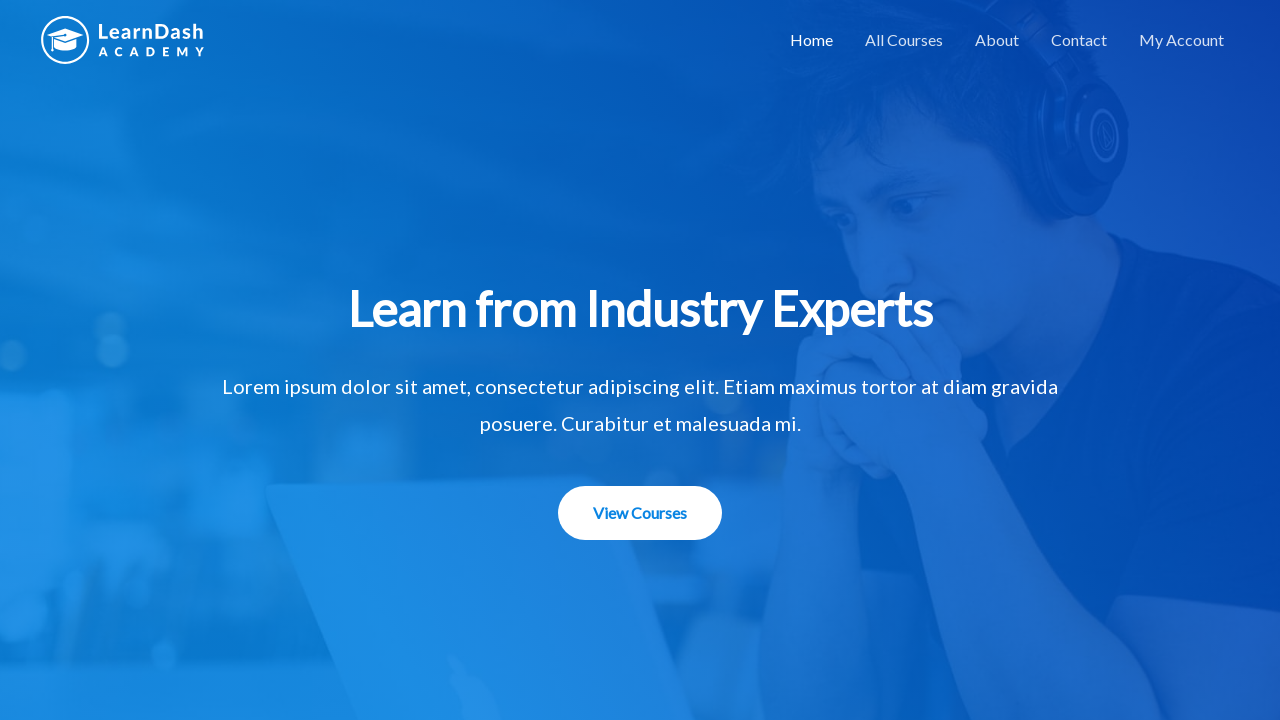

Navigation bar loaded
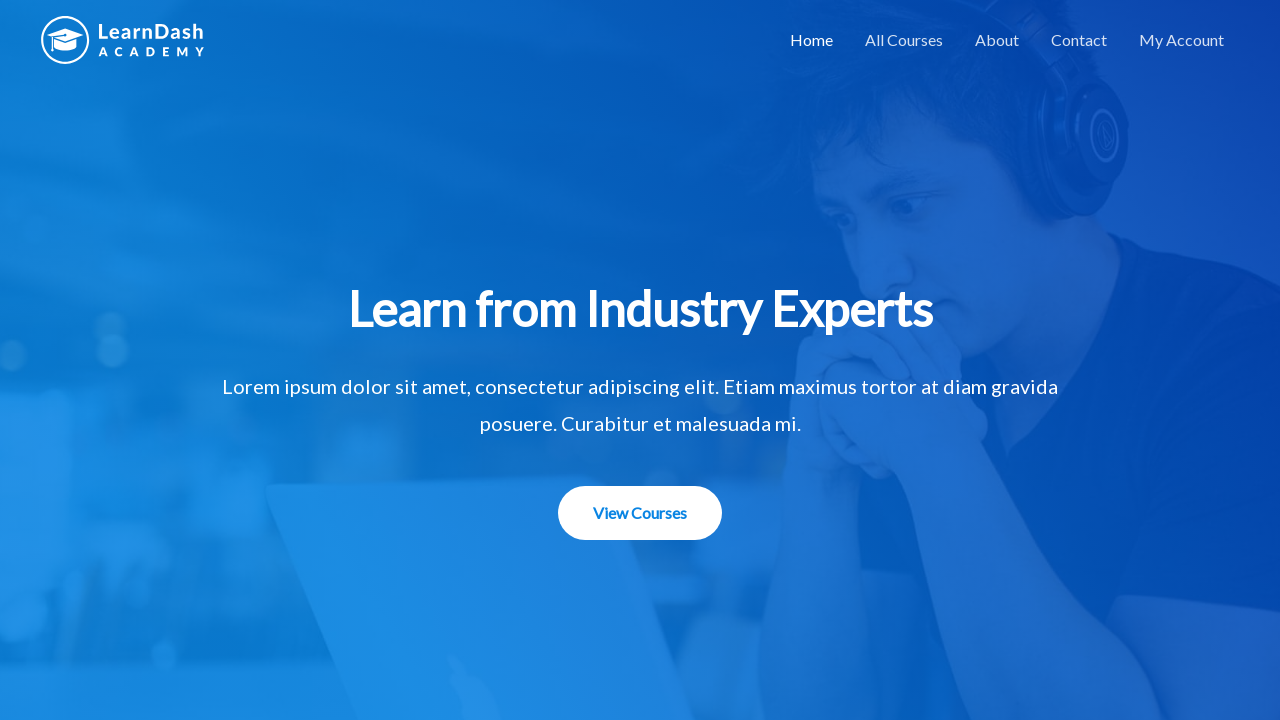

Clicked My Account link in navigation bar at (1182, 40) on text=My Account
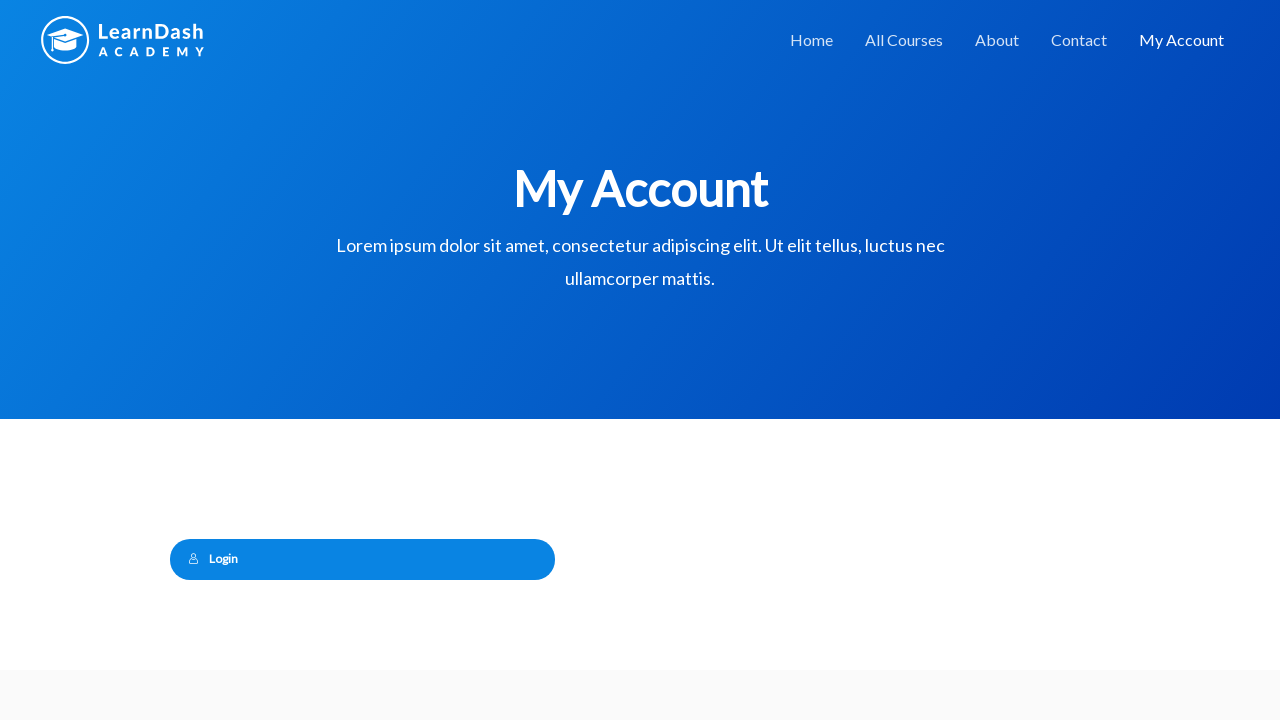

My Account page heading loaded
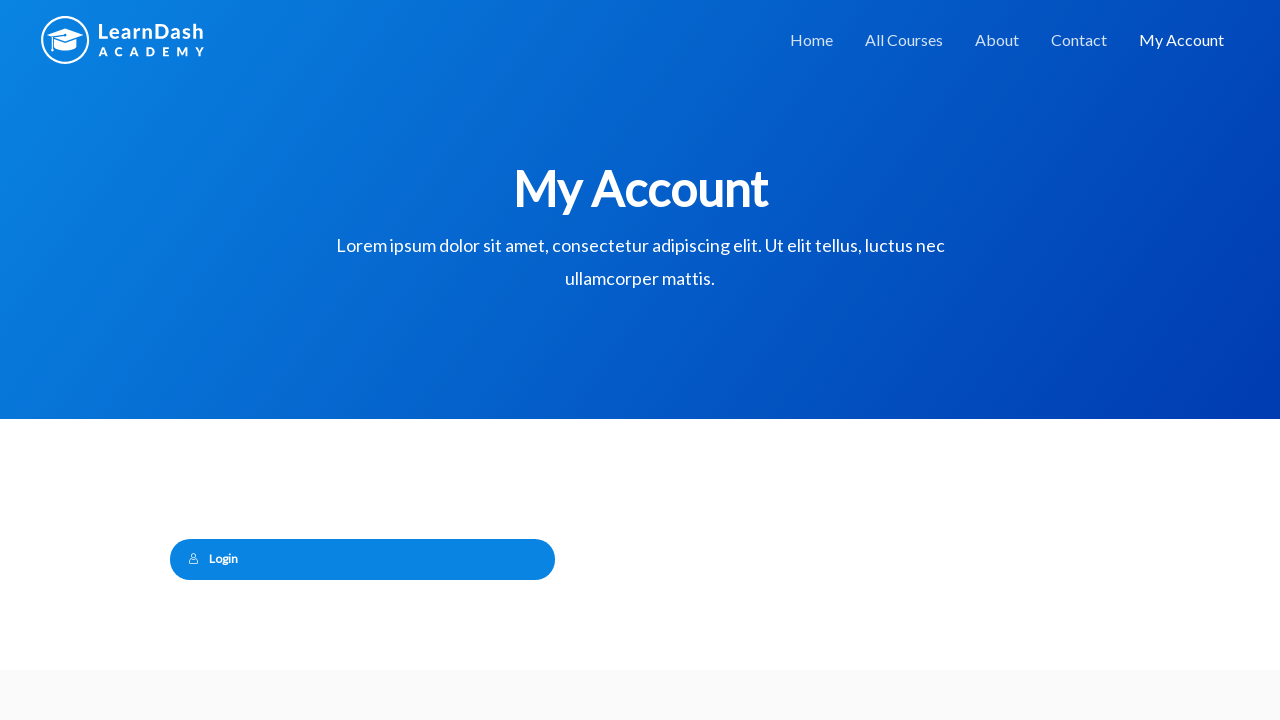

Verified page title is 'My Account – Alchemy LMS'
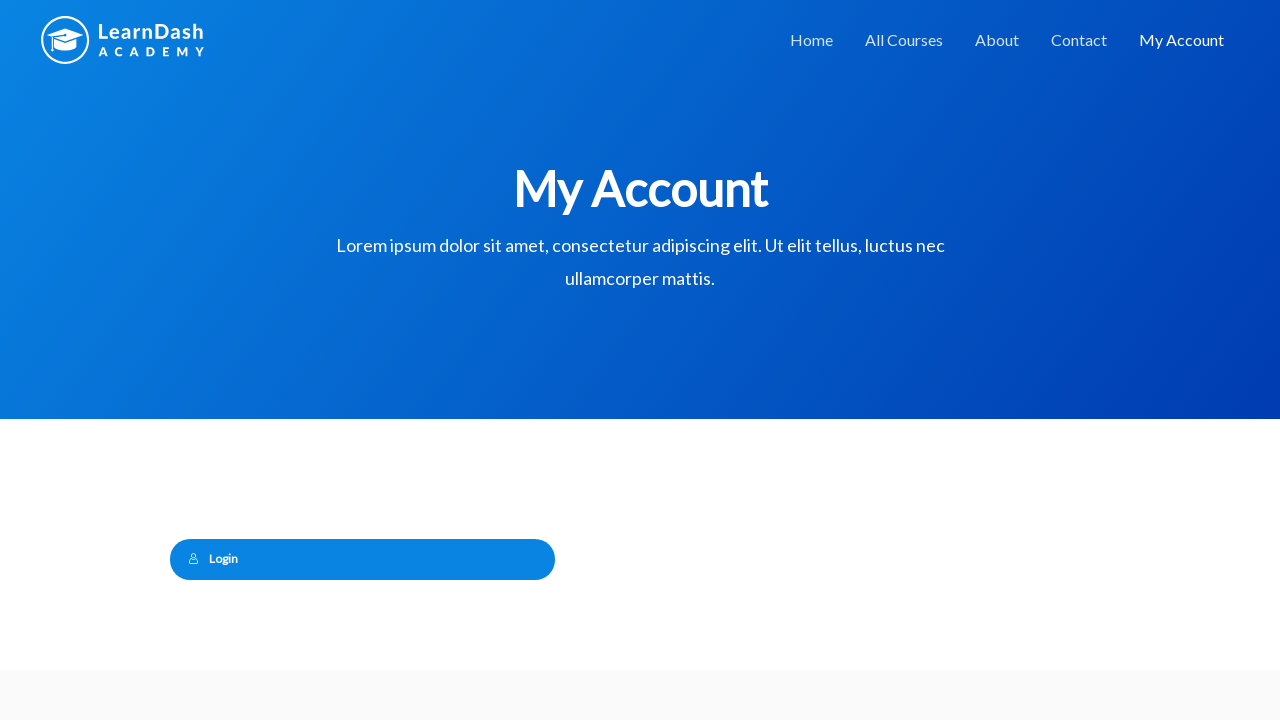

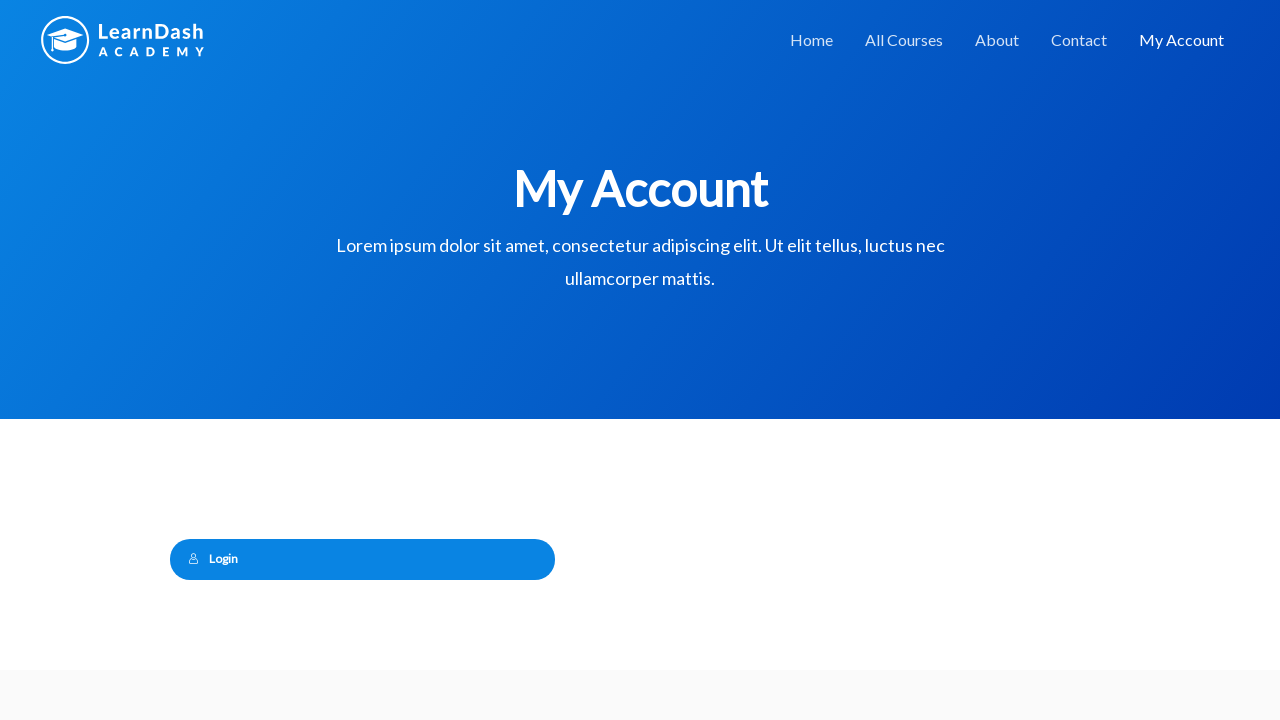